Tests the mortgage calculator by entering home value, principal, interest rate, term, property tax, PMI, and home insurance values, then clicking calculate and verifying the mortgage payment result.

Starting URL: https://www.mortgagecalculator.org/

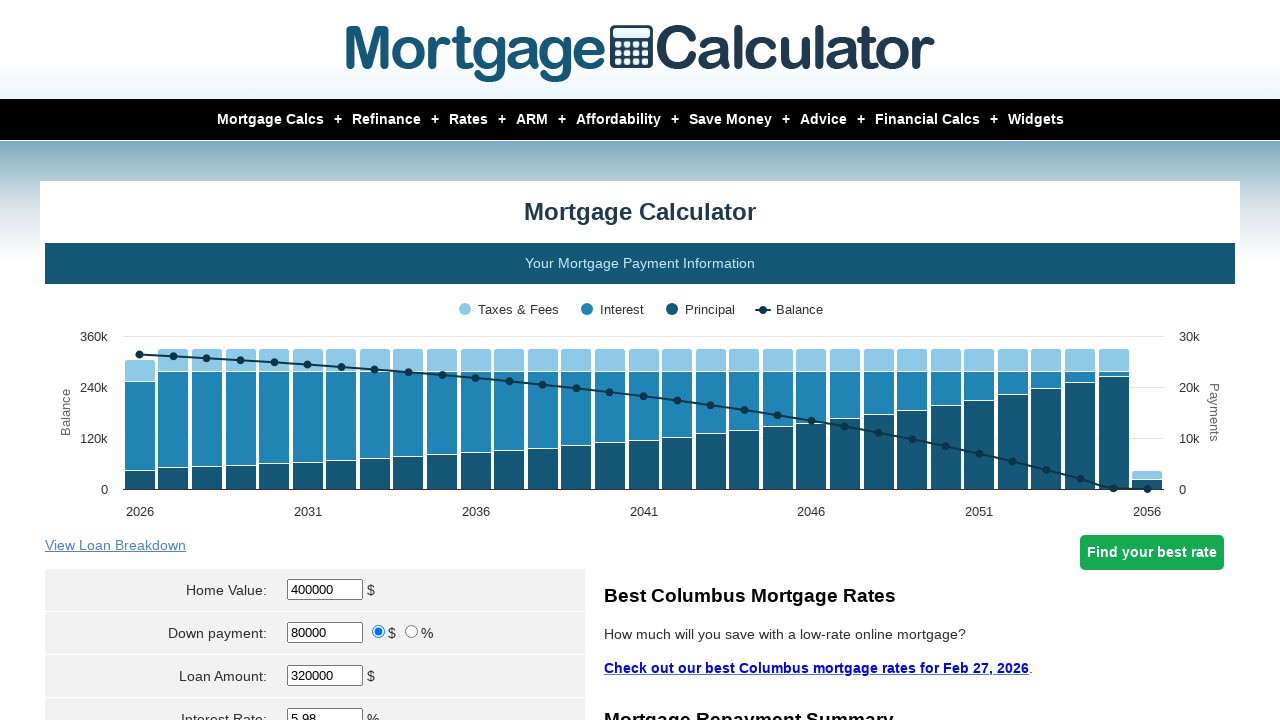

Scrolled down 300px to make calculator visible
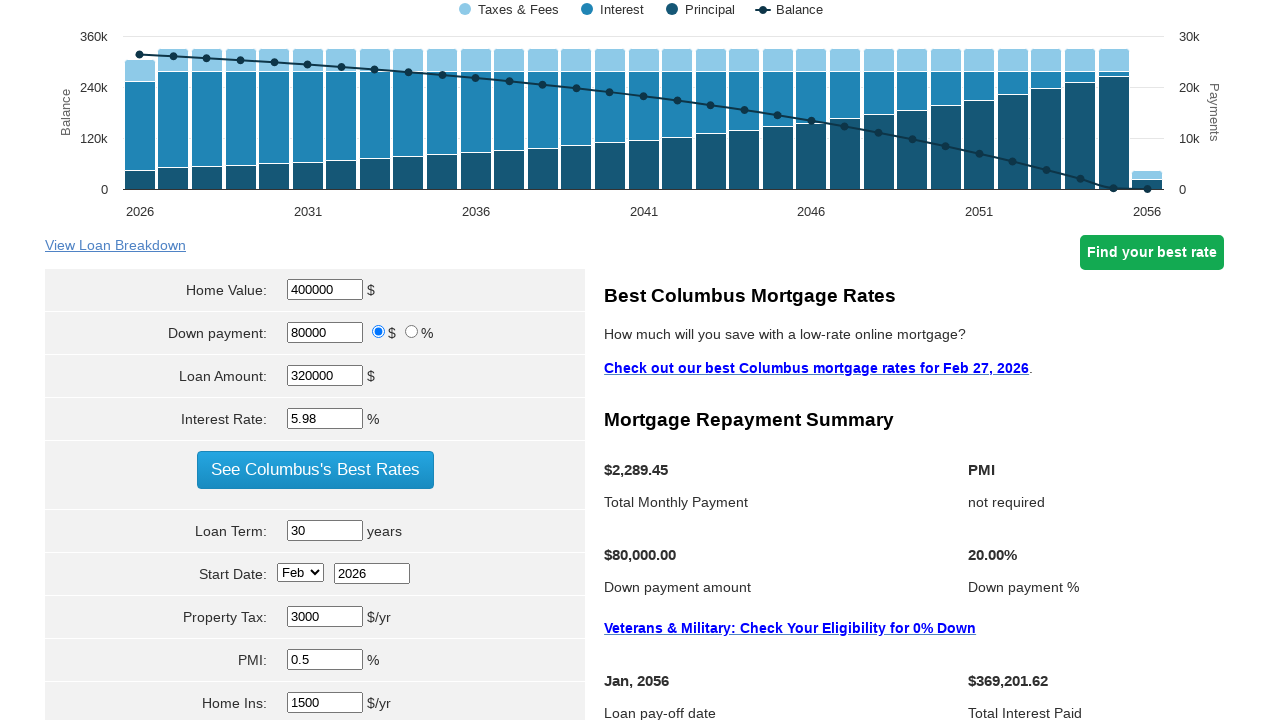

Filled home value field with 400000 on input[name='param[homevalue]']
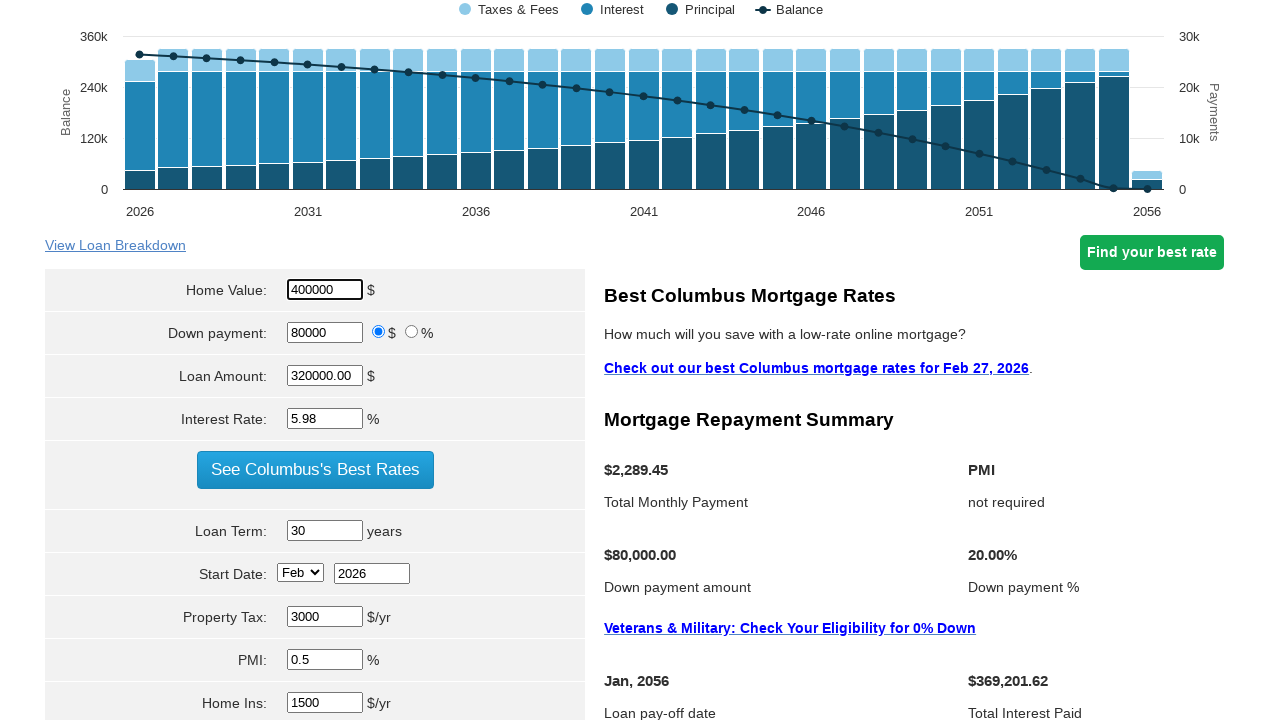

Filled principal/loan amount field with 320000 on input[name='param[principal]']
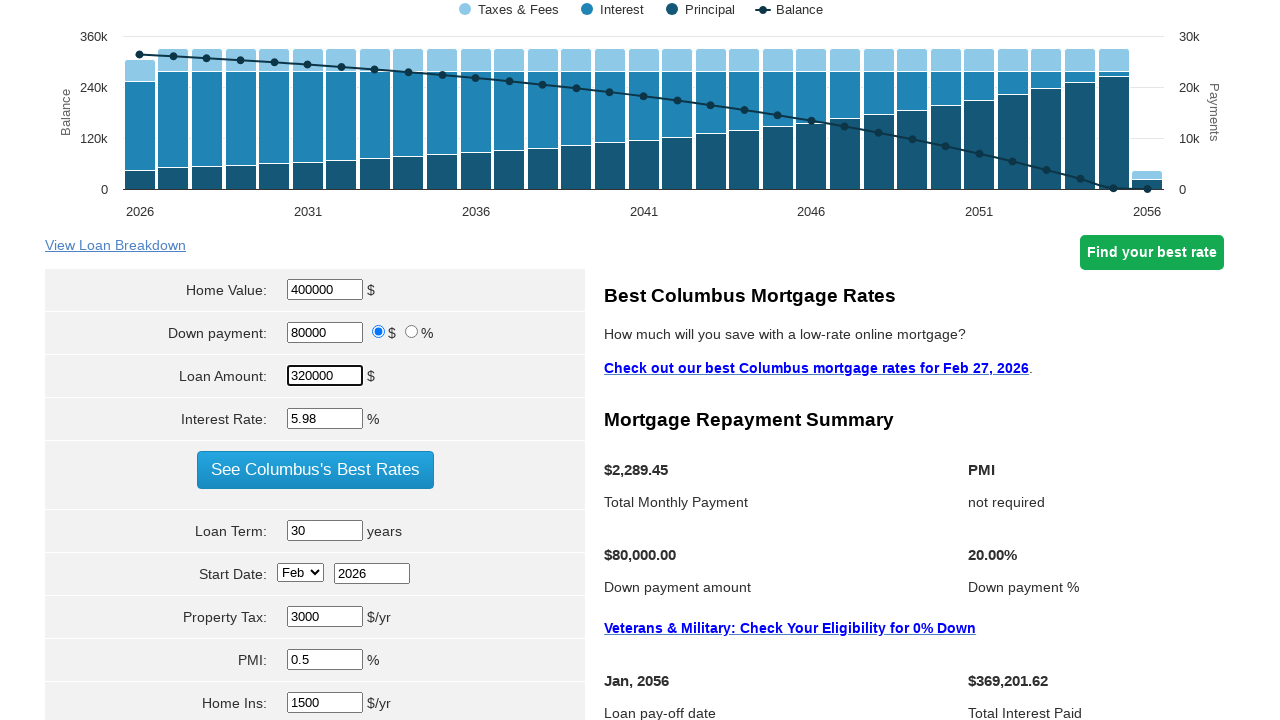

Filled interest rate field with 6.5 on input[name='param[interest_rate]']
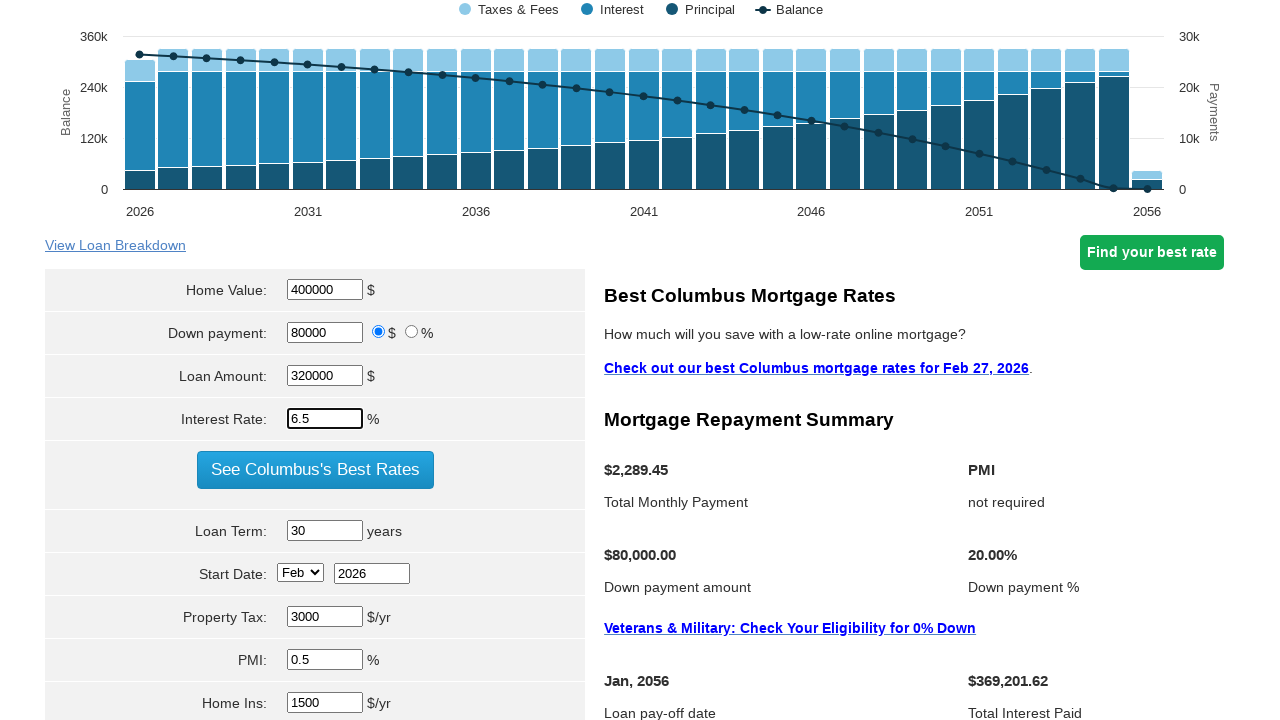

Filled loan term field with 30 years on input[name='param[term]']
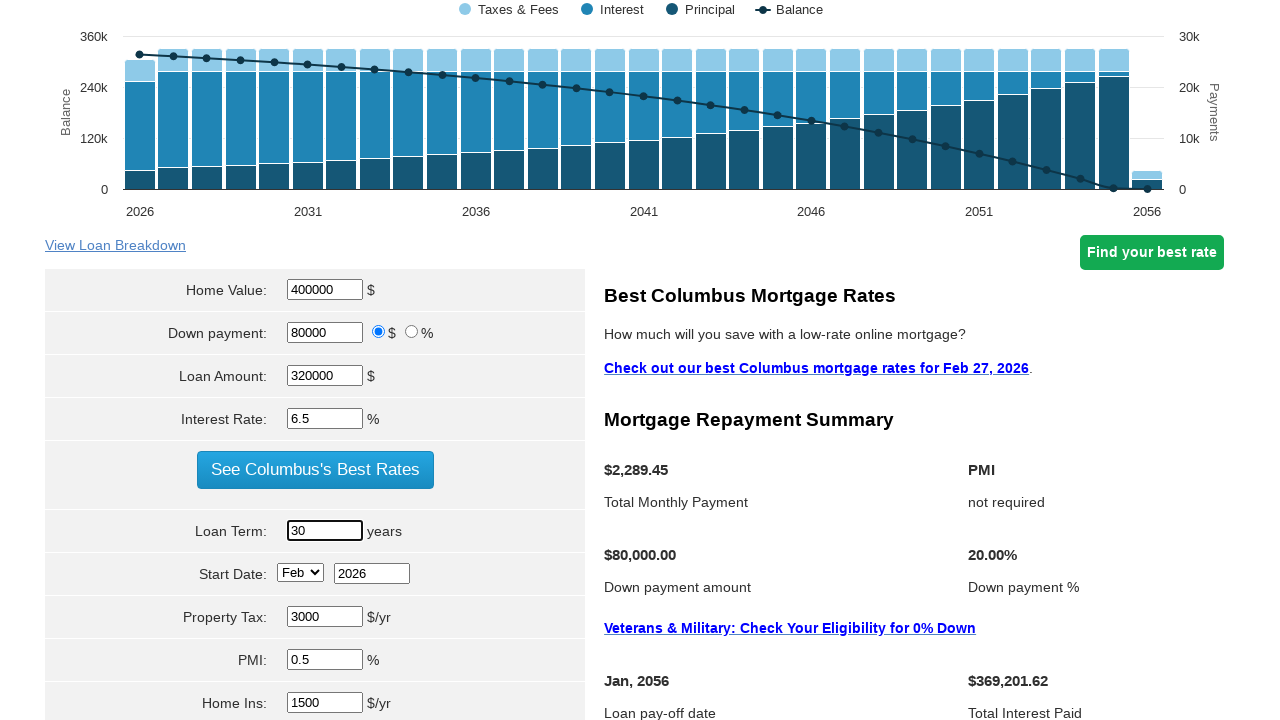

Filled property tax field with 3600 on input[name='param[property_tax]']
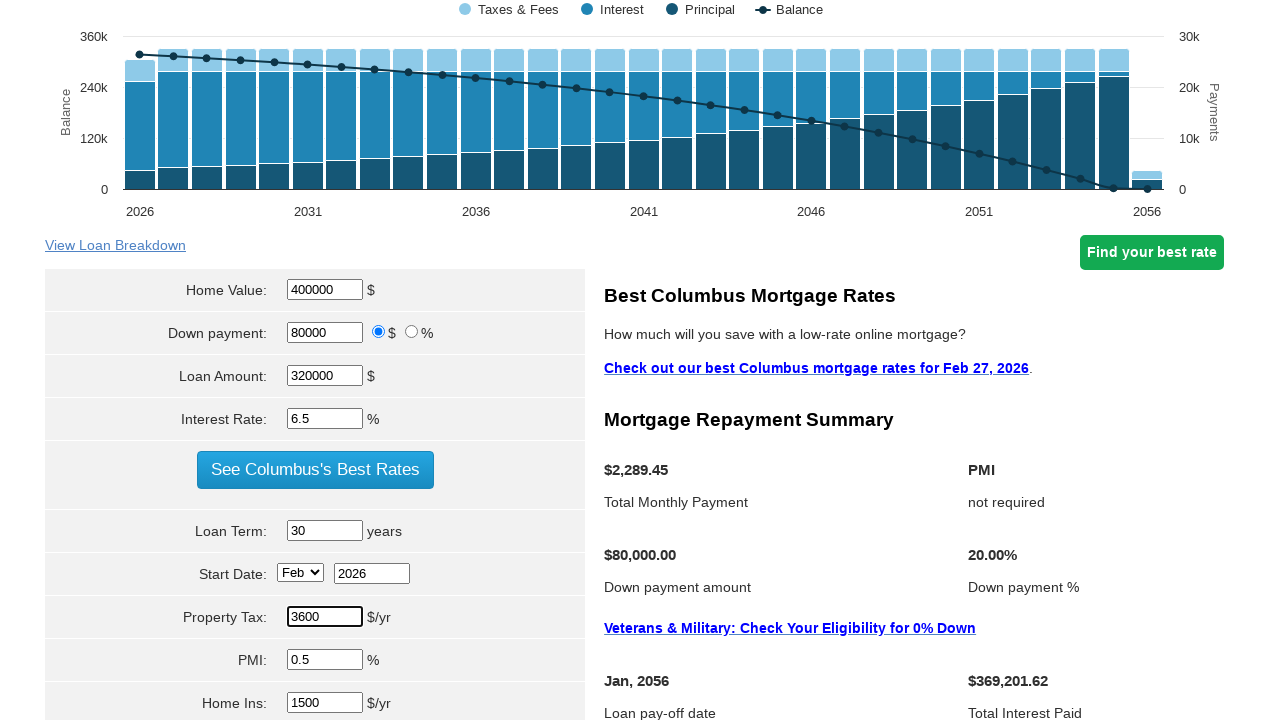

Filled PMI field with 0.5 on input[name='param[pmi]']
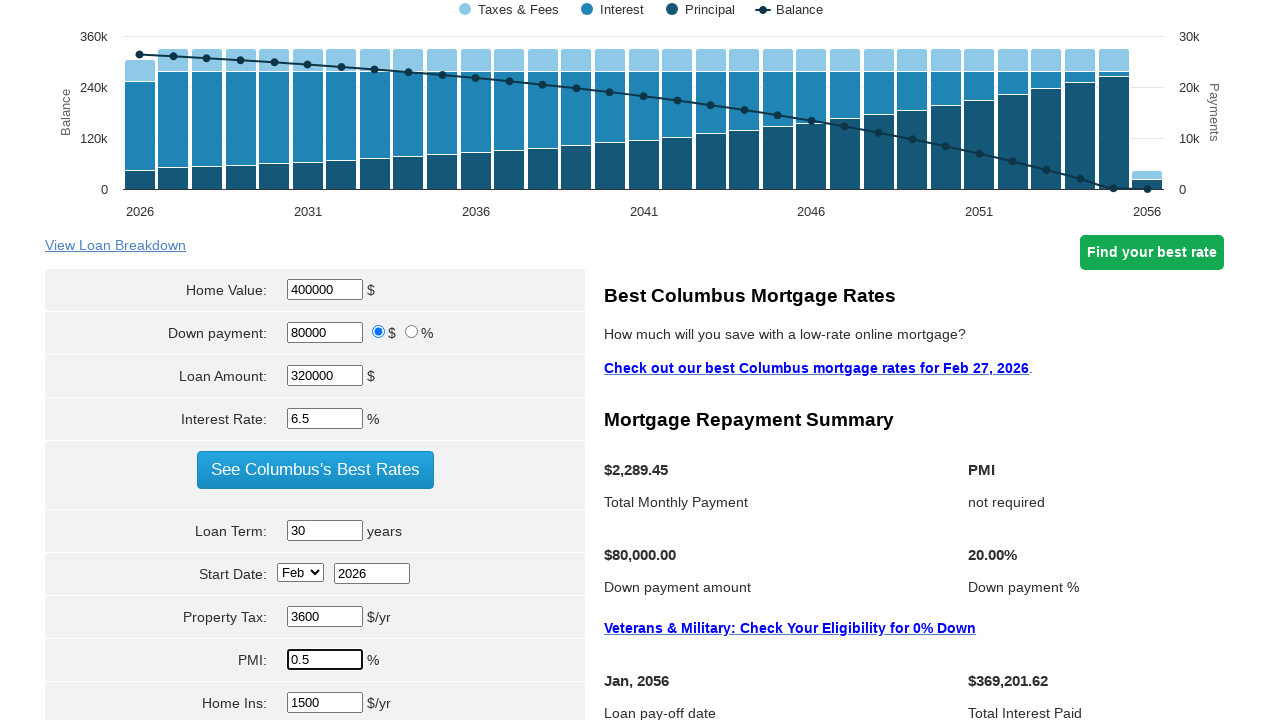

Filled home insurance field with 1200 on input[name='param[hoi]']
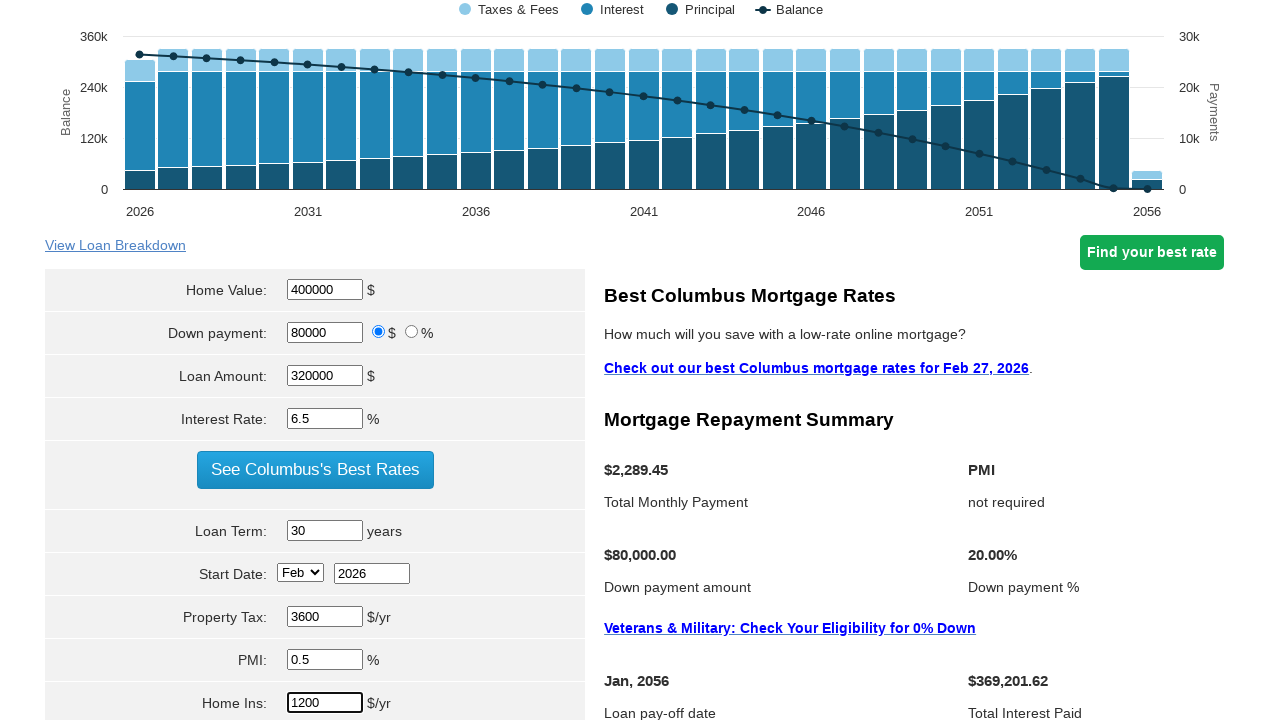

Clicked the calculate button at (315, 360) on input[name='cal']
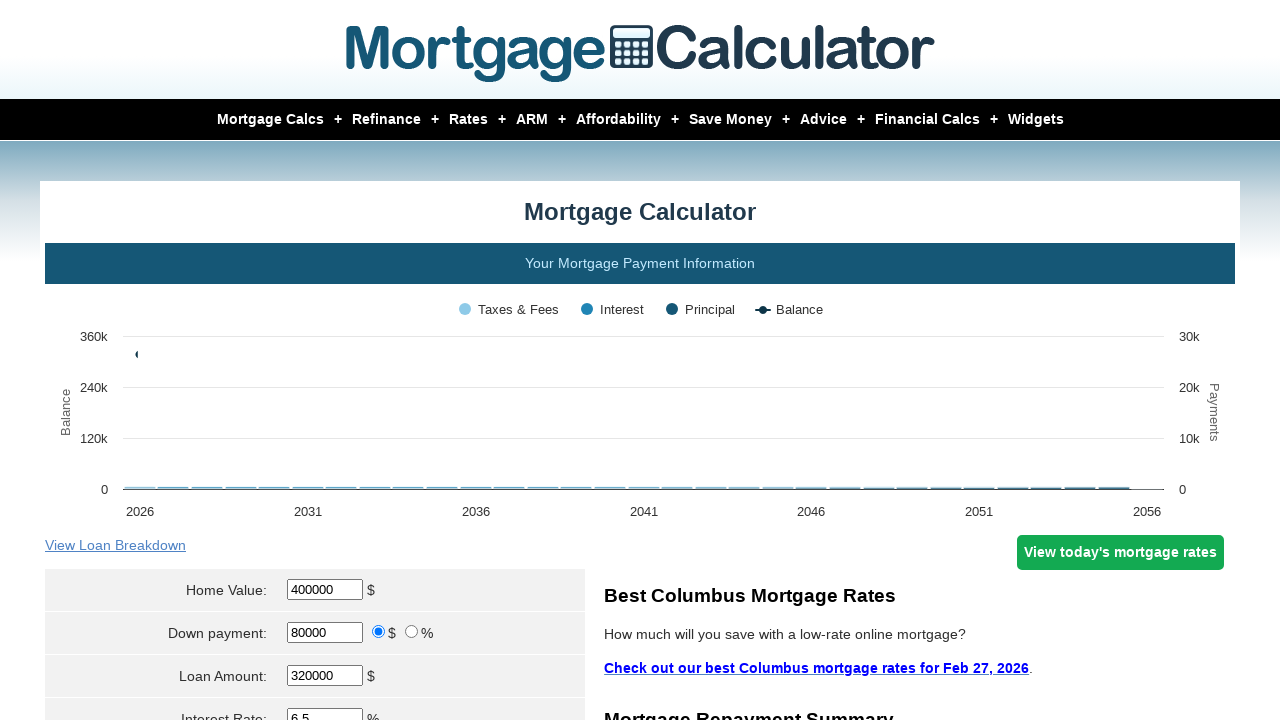

Waited 2000ms for calculation results to process
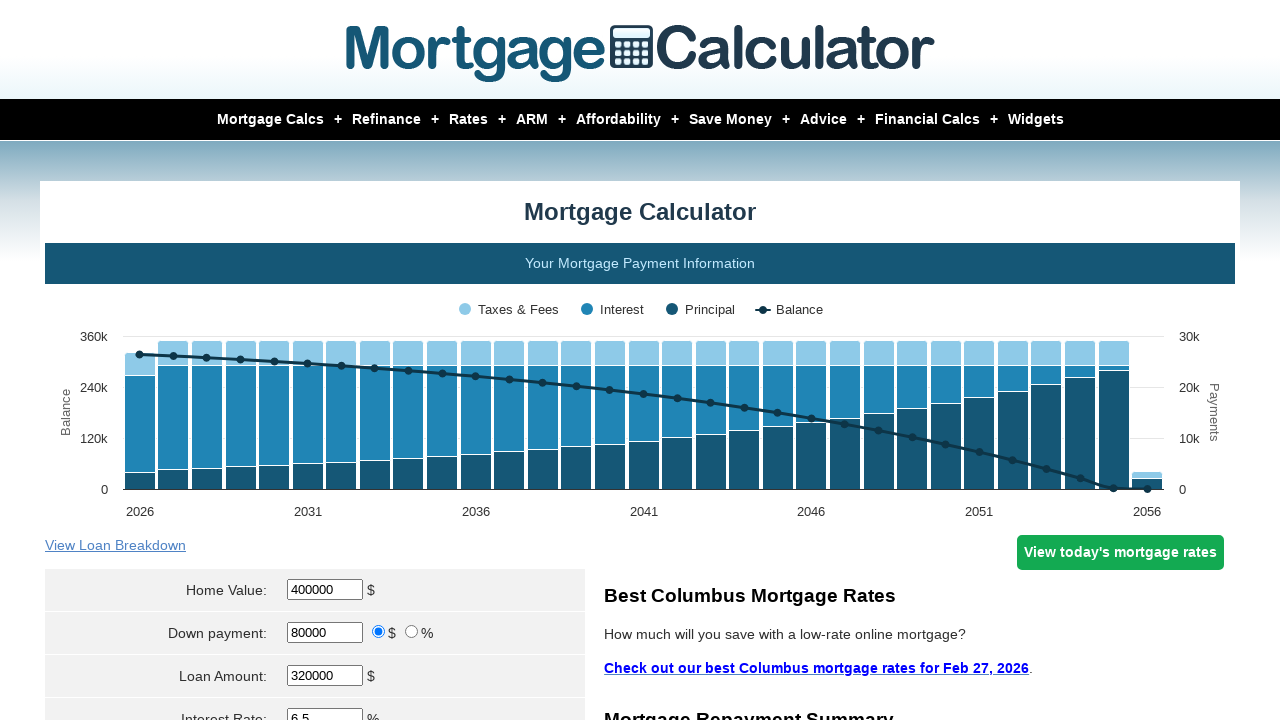

Scrolled down 300px to view calculation results
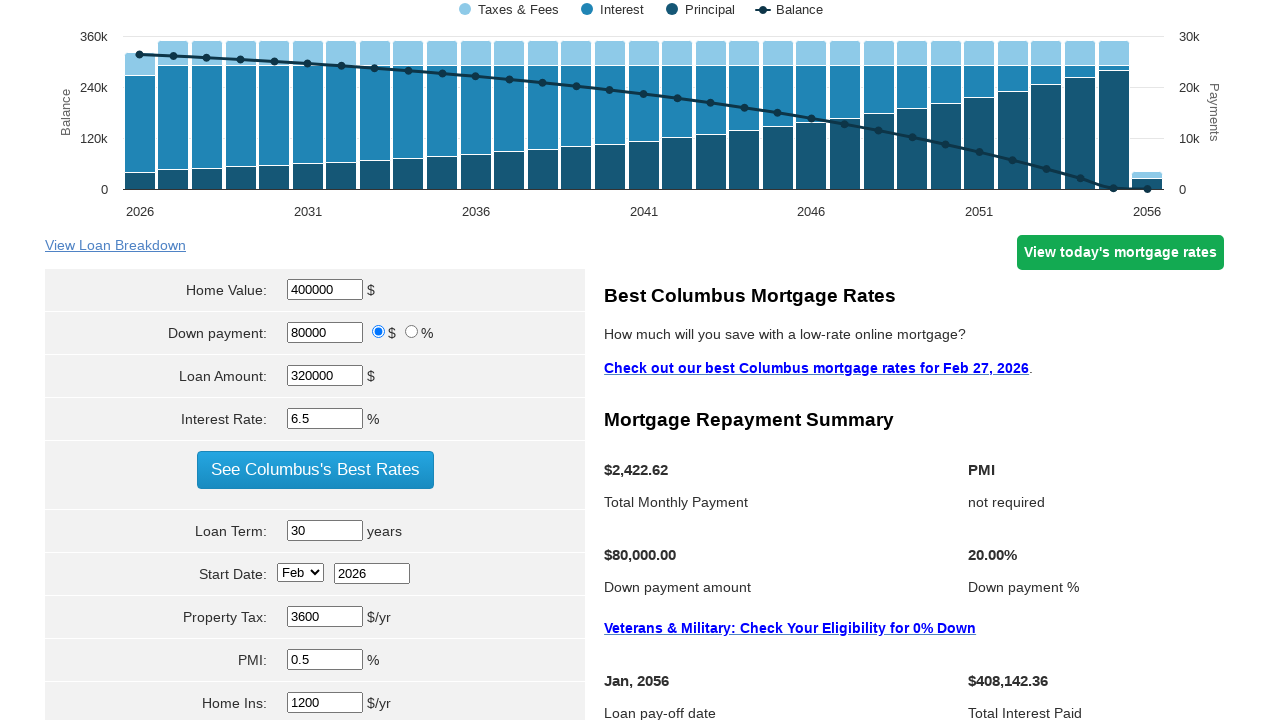

Verified mortgage payment result is displayed
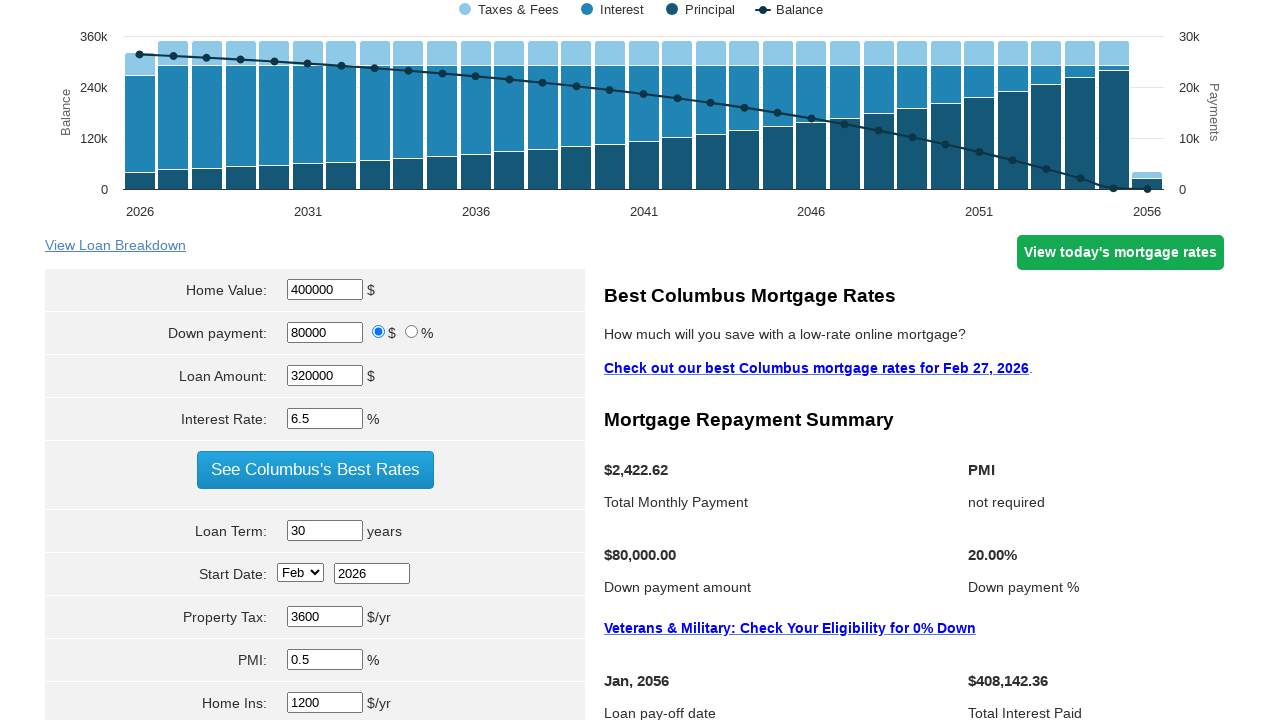

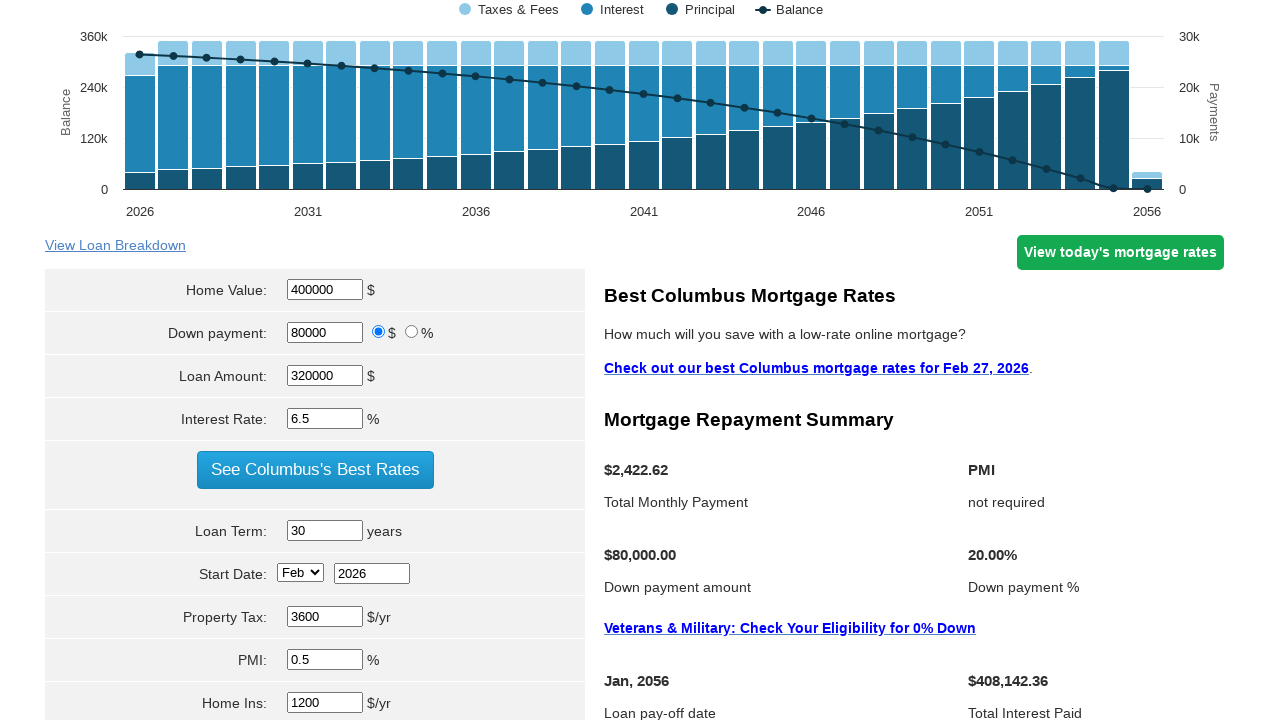